Tests navigation from the Playwright homepage by clicking the "Get Started" link and verifying the Installation heading appears

Starting URL: https://playwright.dev/

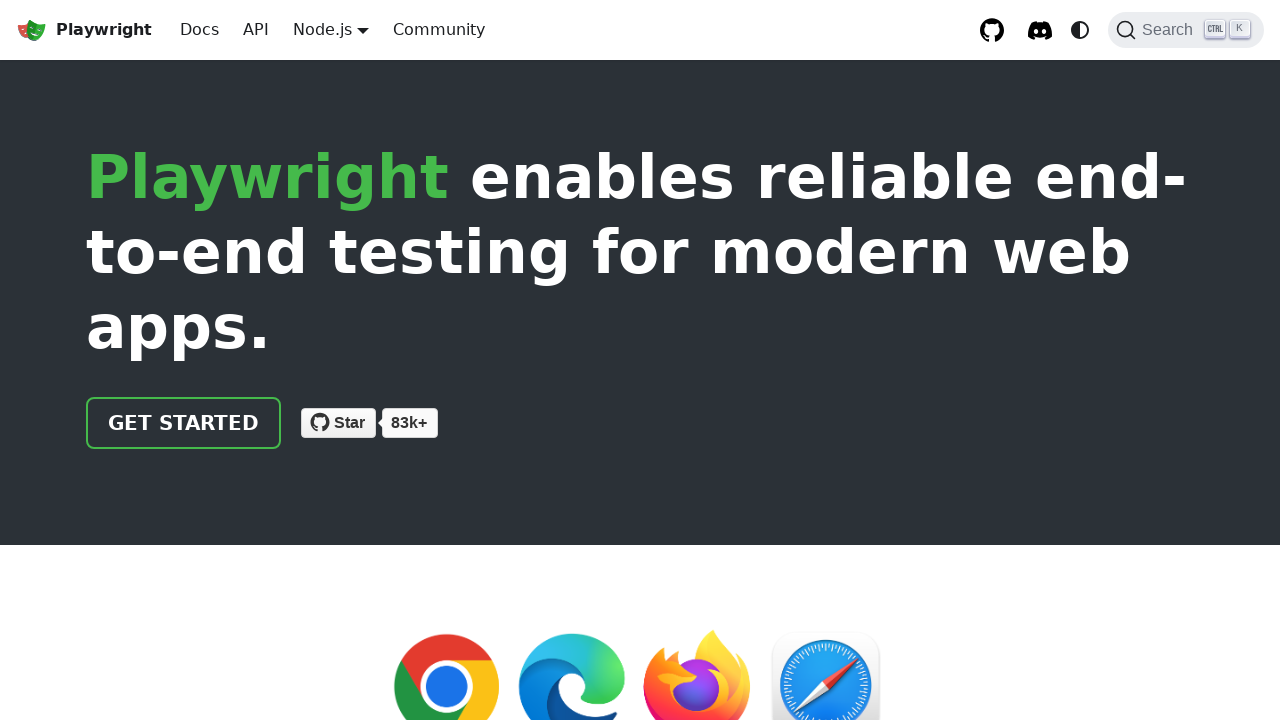

Clicked 'Get Started' link on Playwright homepage at (184, 423) on internal:role=link[name="Get Started"i]
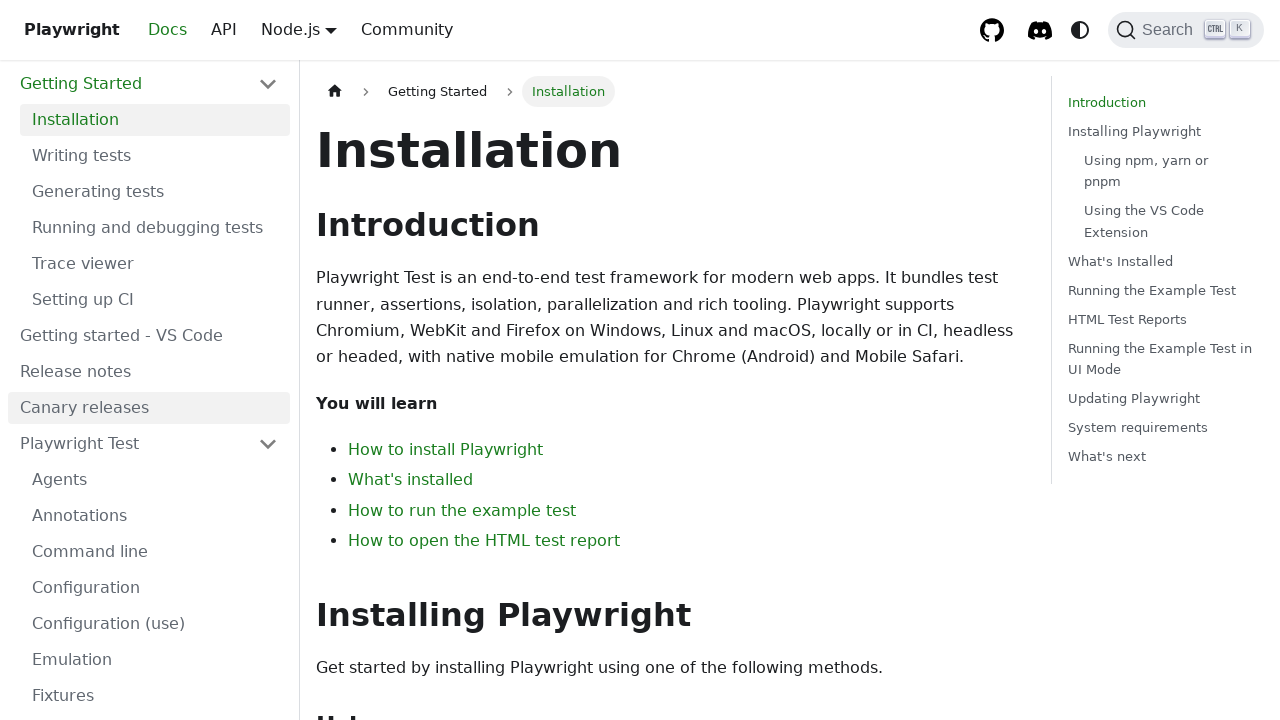

Installation heading is visible on page
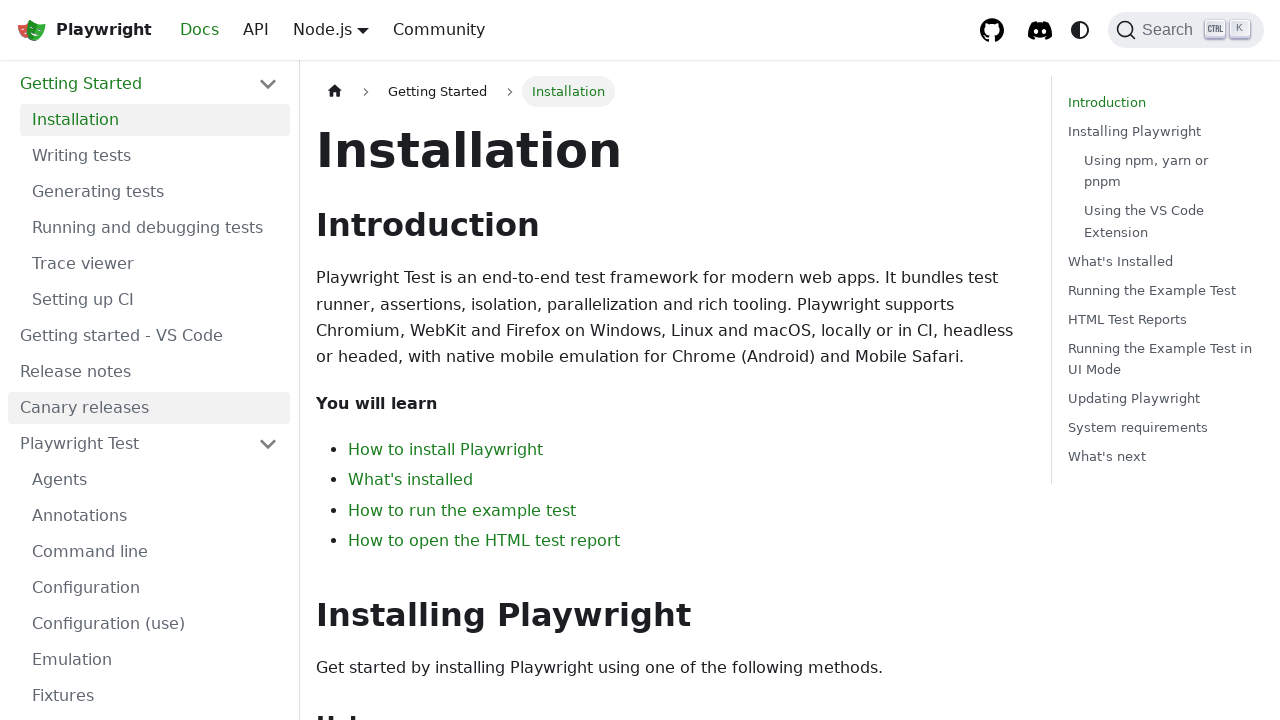

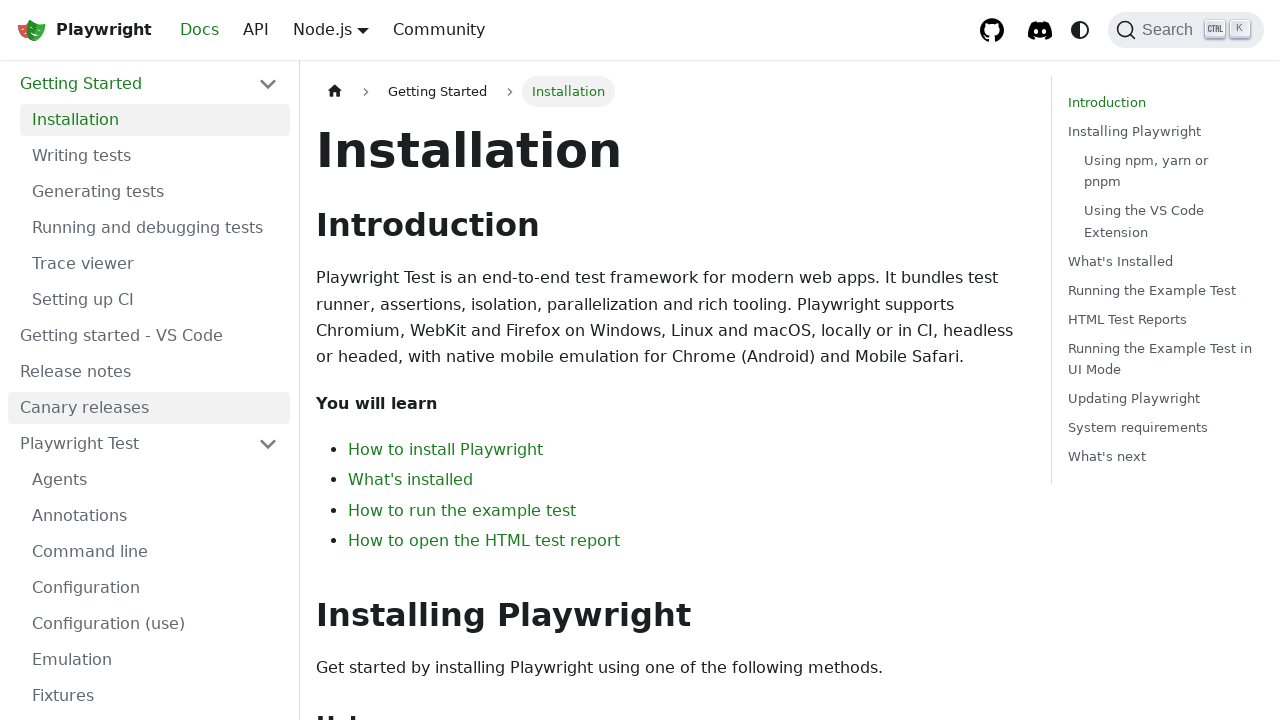